Tests JavaScript prompt popup by clicking the JS Prompt button, entering text into the prompt, accepting it, and verifying the entered text appears in the result

Starting URL: https://the-internet.herokuapp.com/javascript_alerts

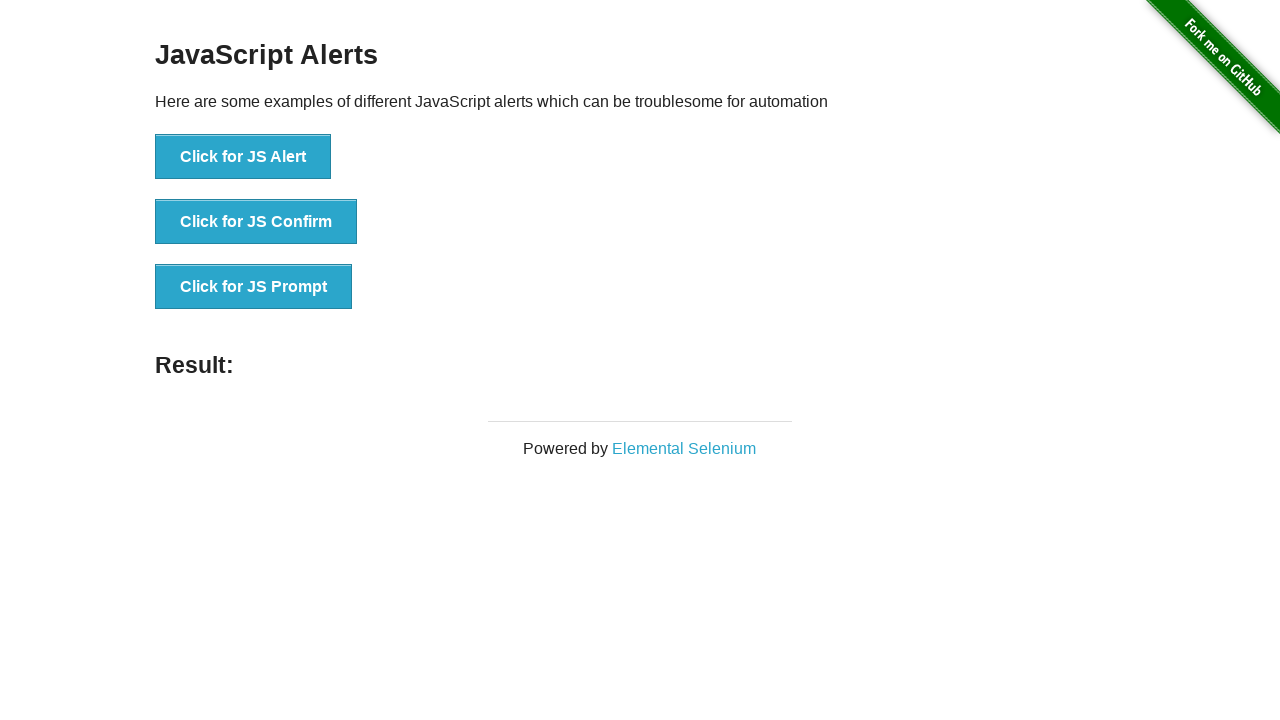

Set up dialog handler to accept prompt with text 'Hello Tamara!'
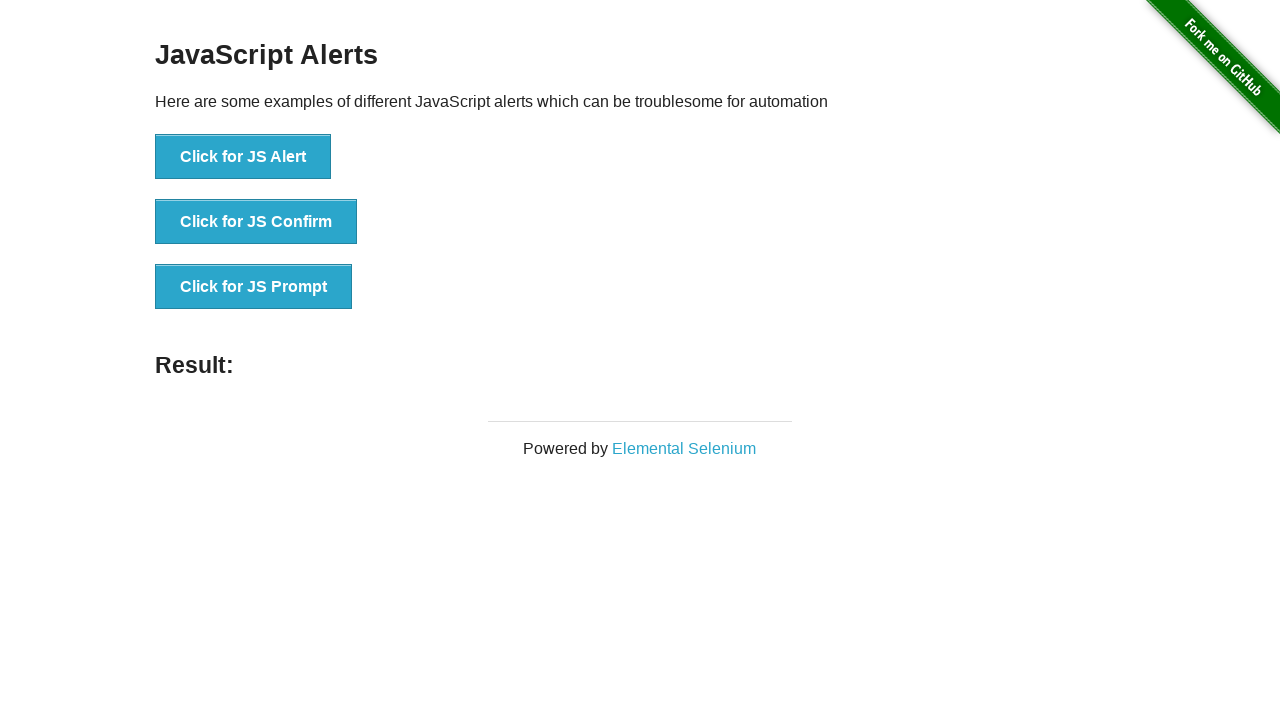

Clicked the JS Prompt button at (254, 287) on button[onclick*='jsPrompt']
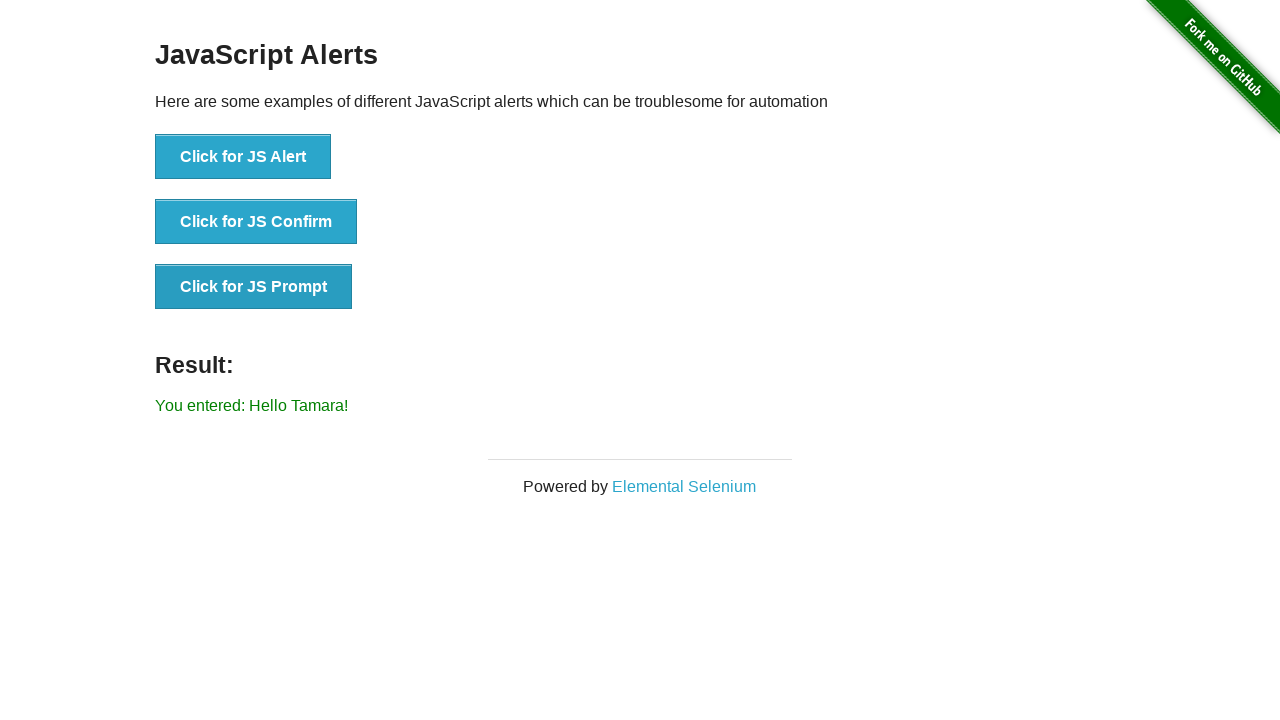

Result element appeared after prompt was accepted
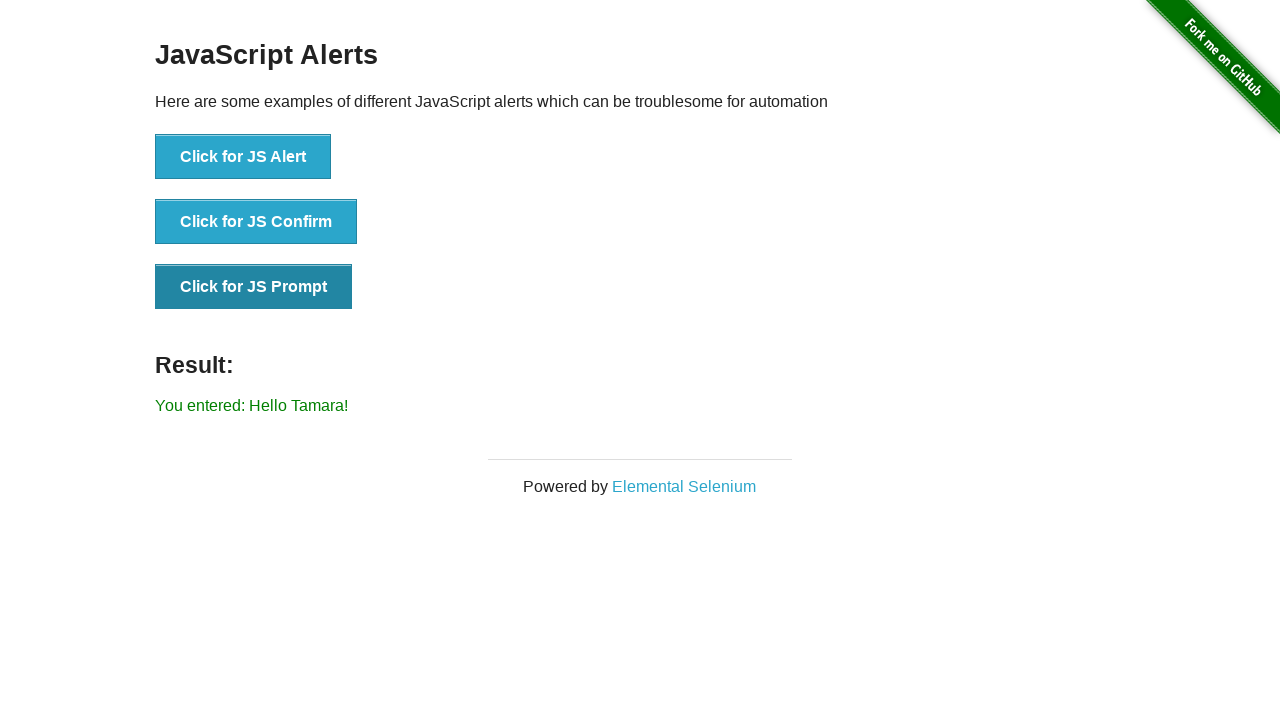

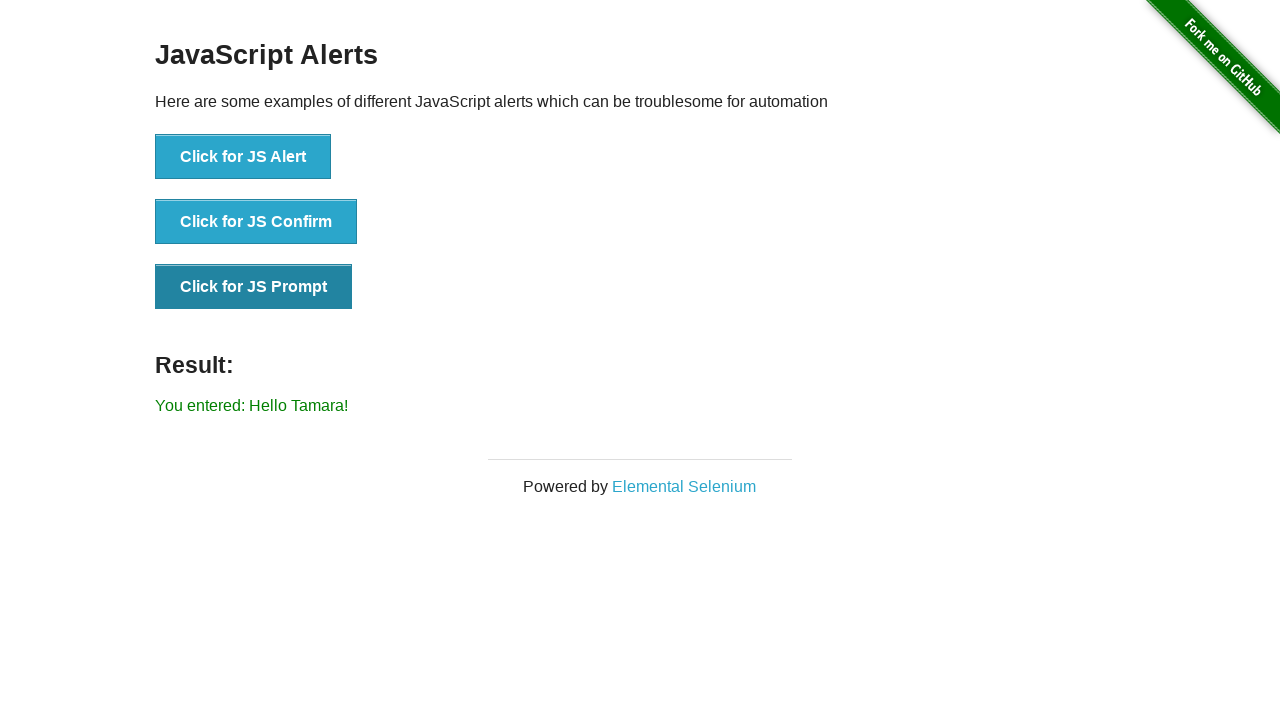